Tests browser alert handling by filling a name field, triggering an alert and accepting it, then triggering a confirmation dialog and dismissing it.

Starting URL: https://rahulshettyacademy.com/AutomationPractice/

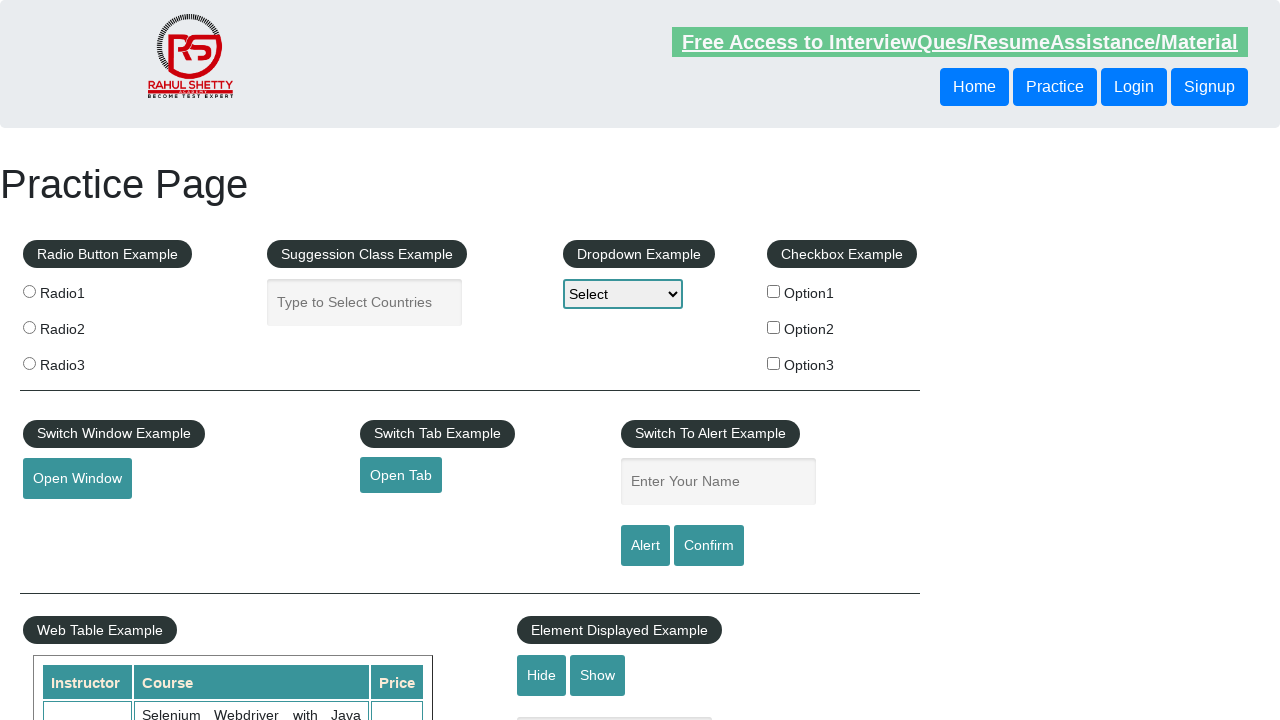

Filled name field with 'Sourabh' on #name
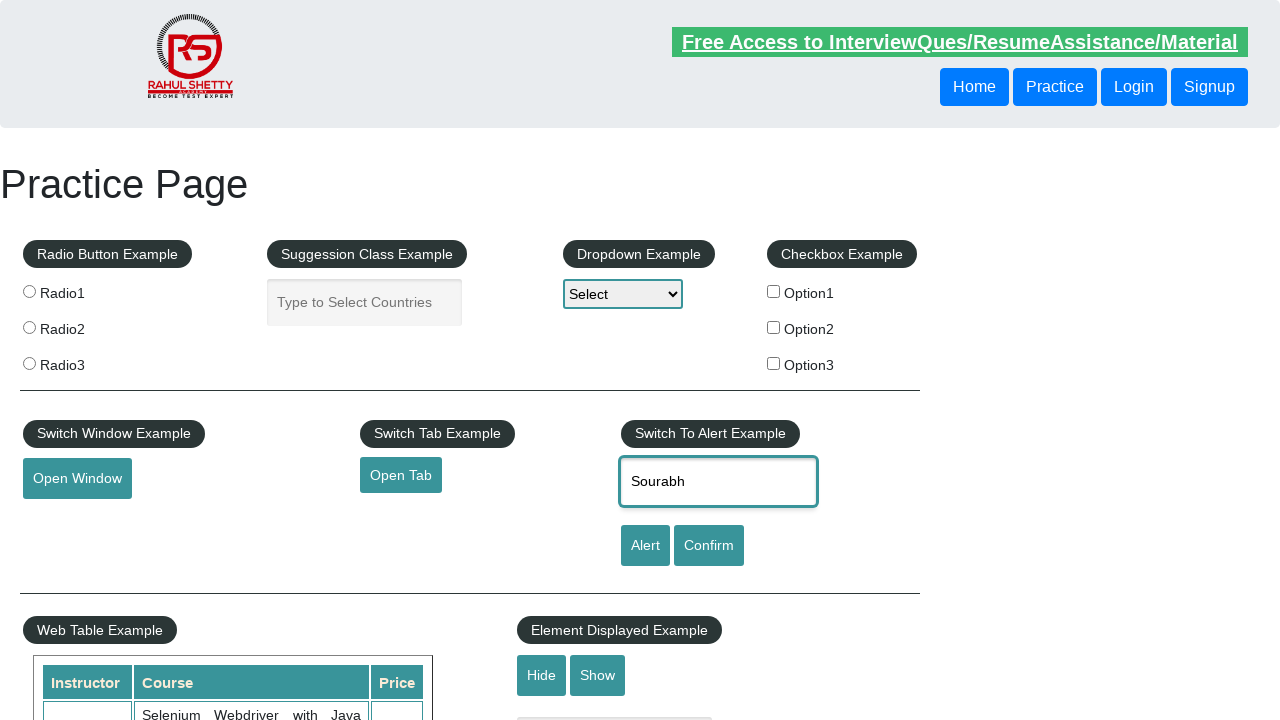

Clicked alert button to trigger simple alert at (645, 546) on #alertbtn
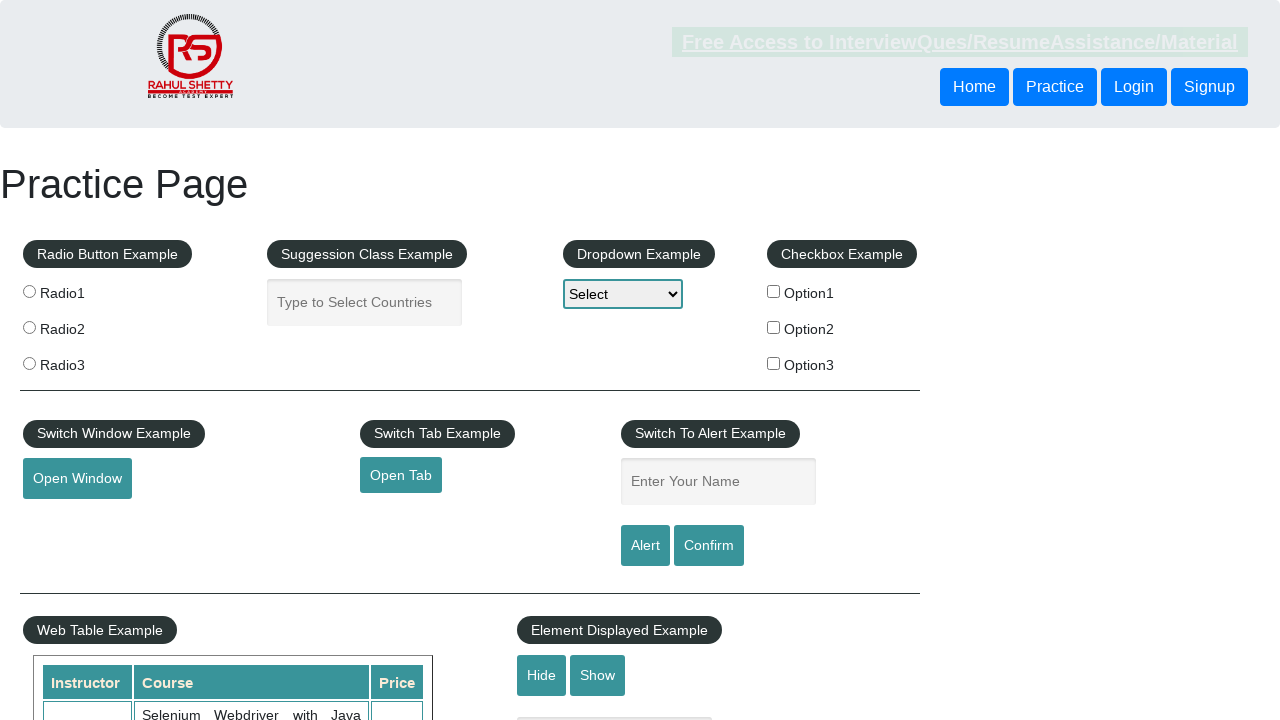

Set up dialog handler to accept alert
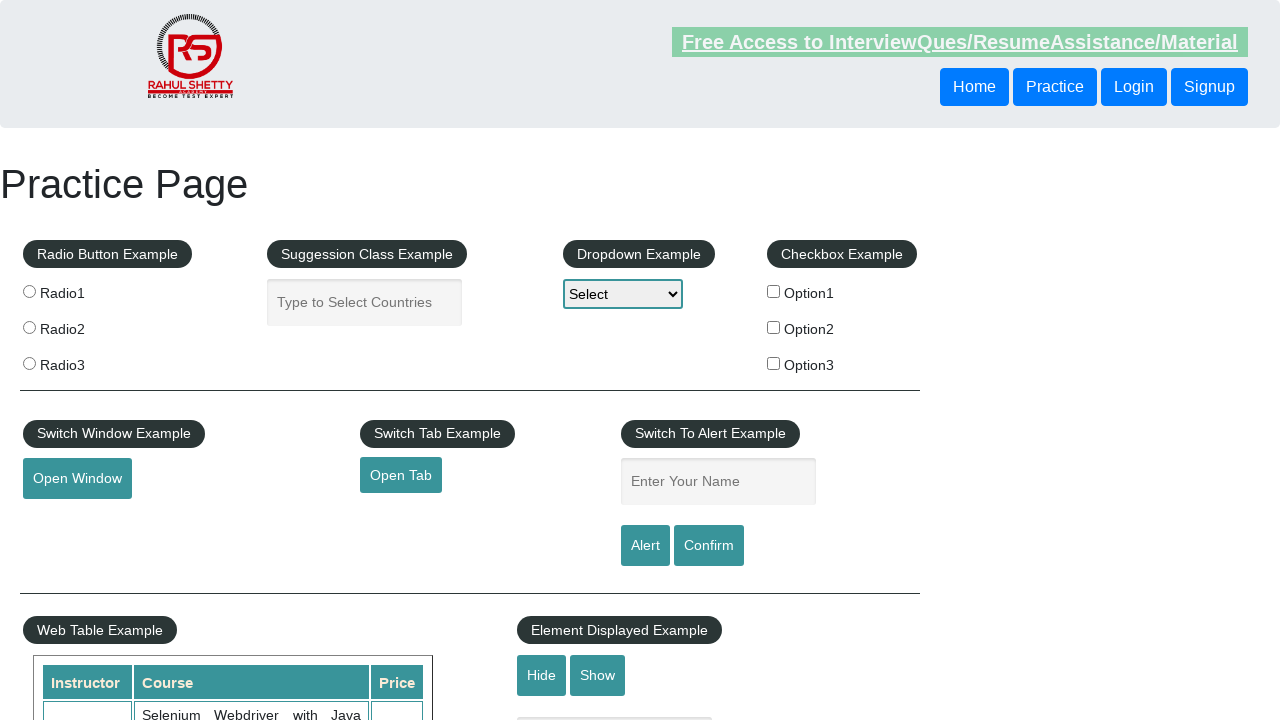

Waited for alert to be processed
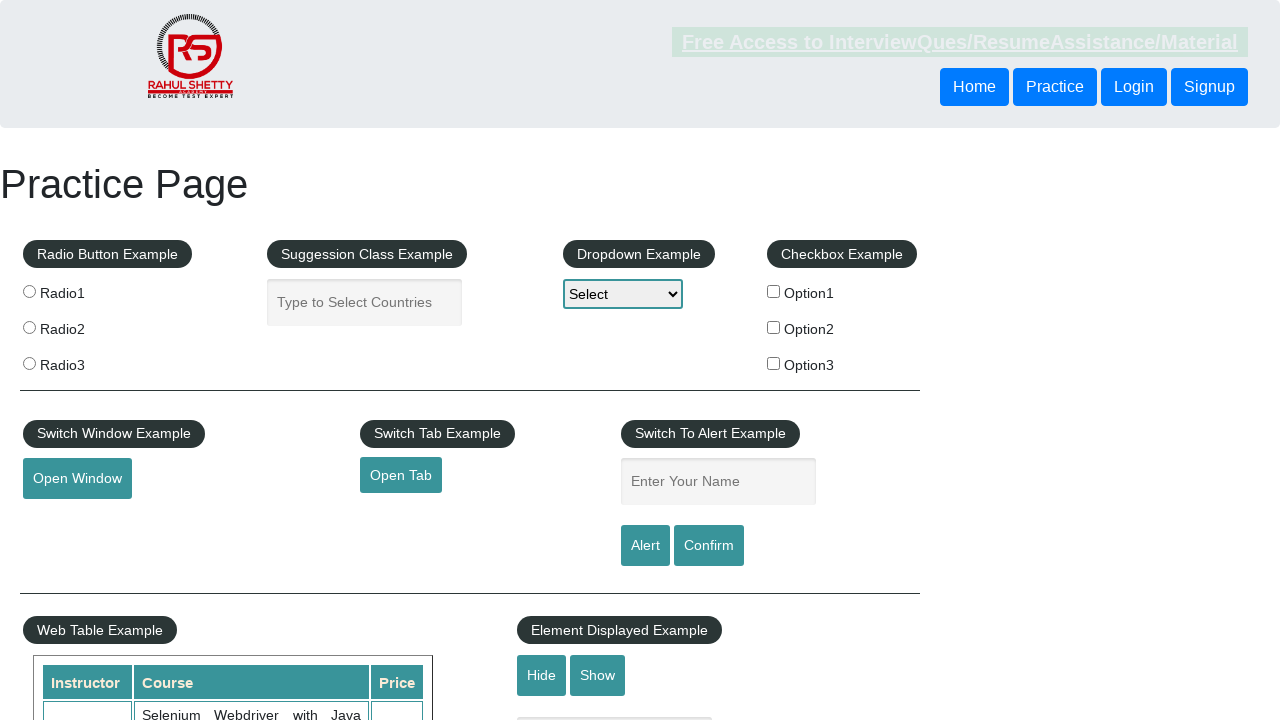

Filled name field with 'Sourabh' again on #name
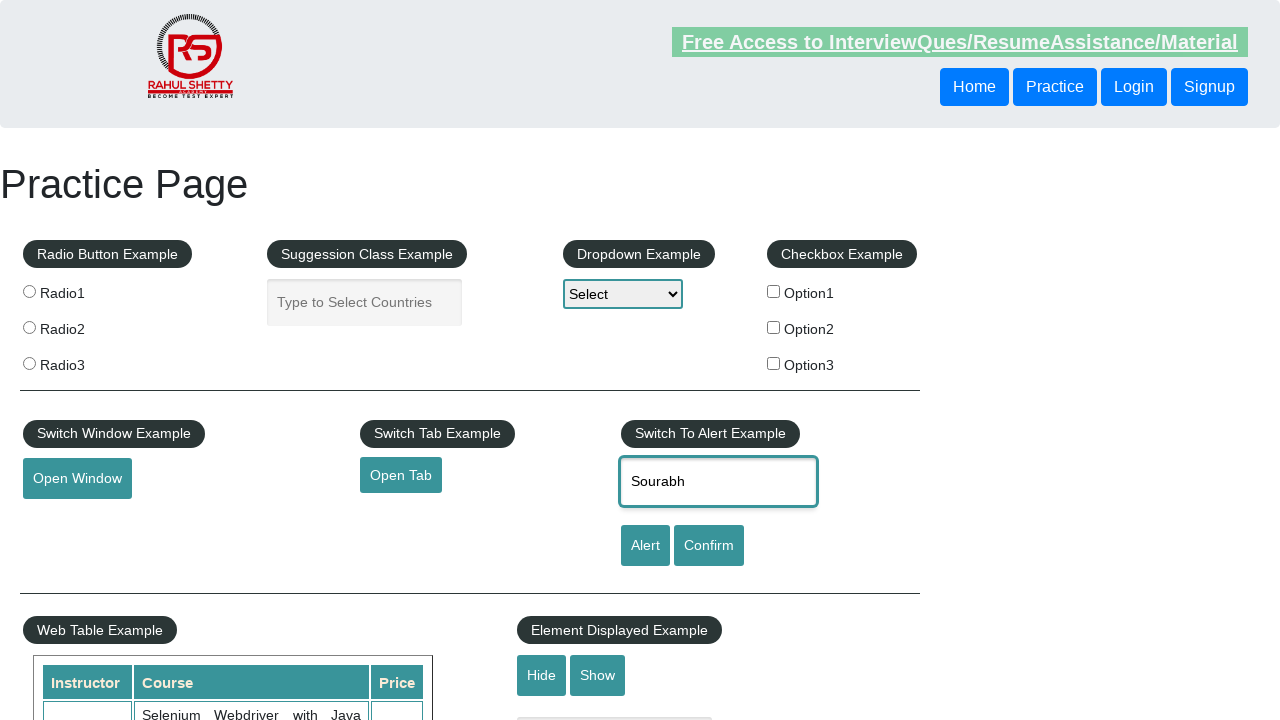

Set up dialog handler to dismiss confirmation dialog
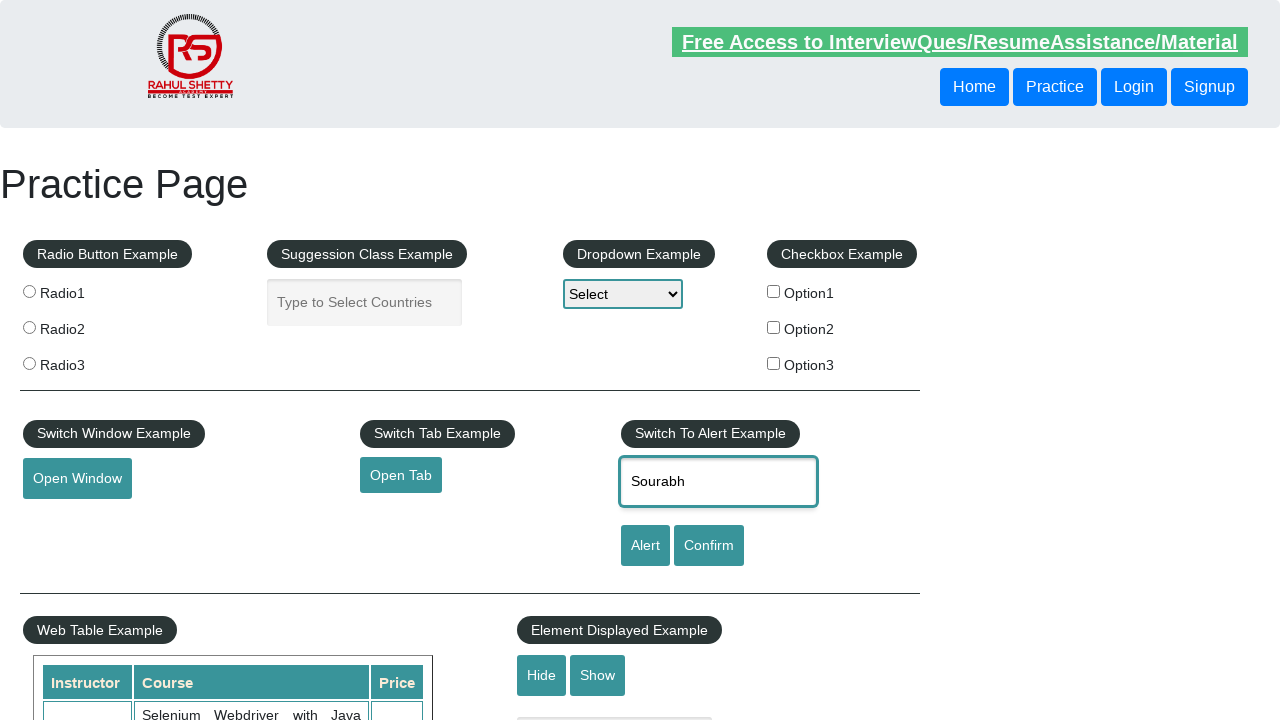

Clicked confirm button to trigger confirmation dialog at (709, 546) on #confirmbtn
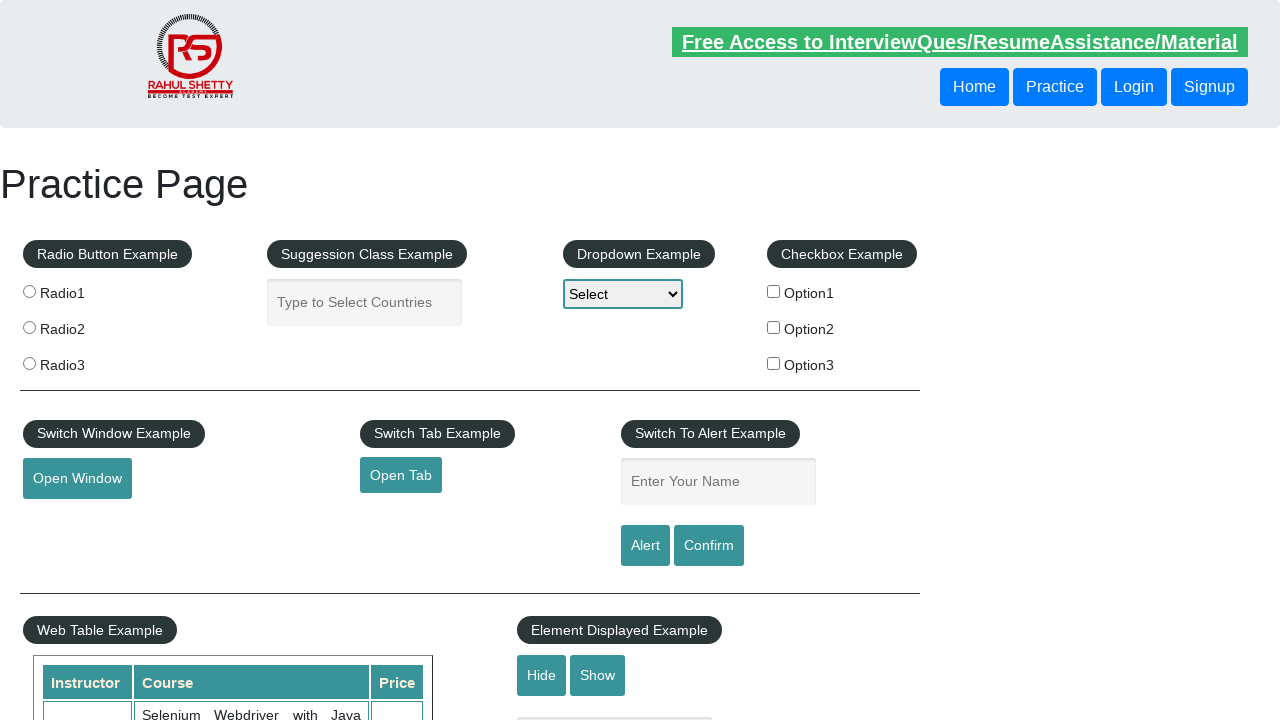

Waited for confirmation dialog interaction to complete
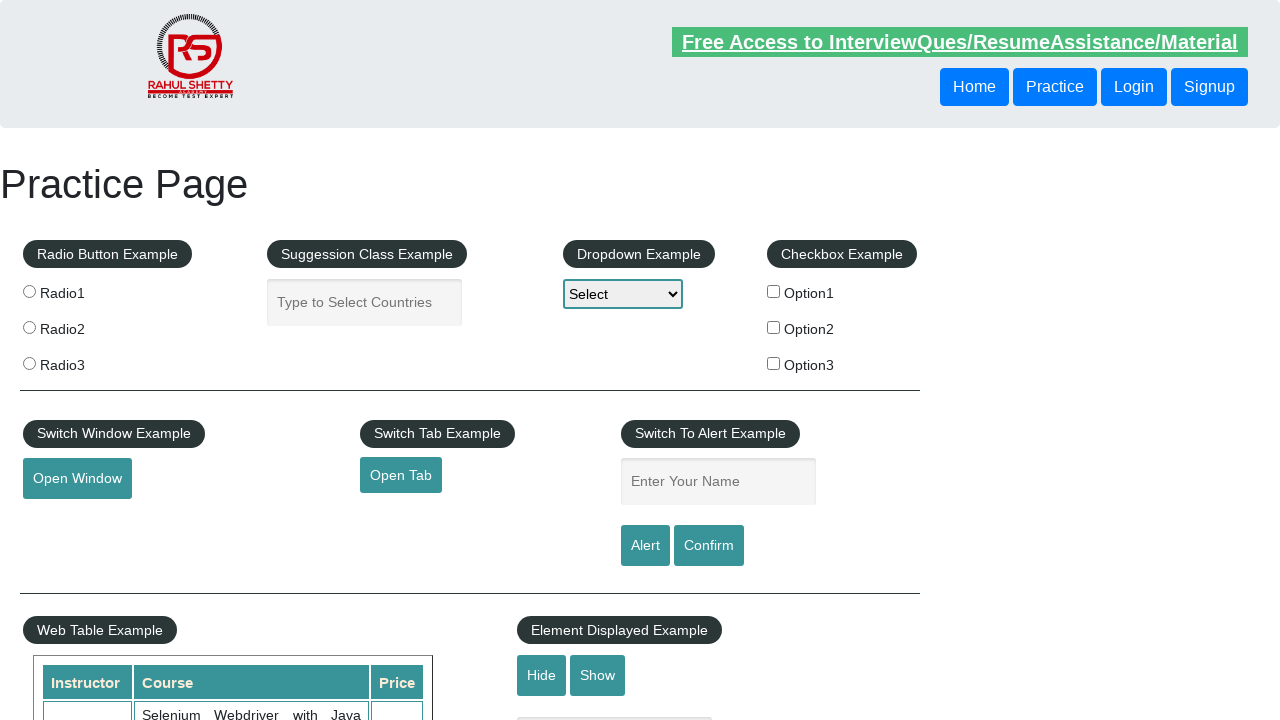

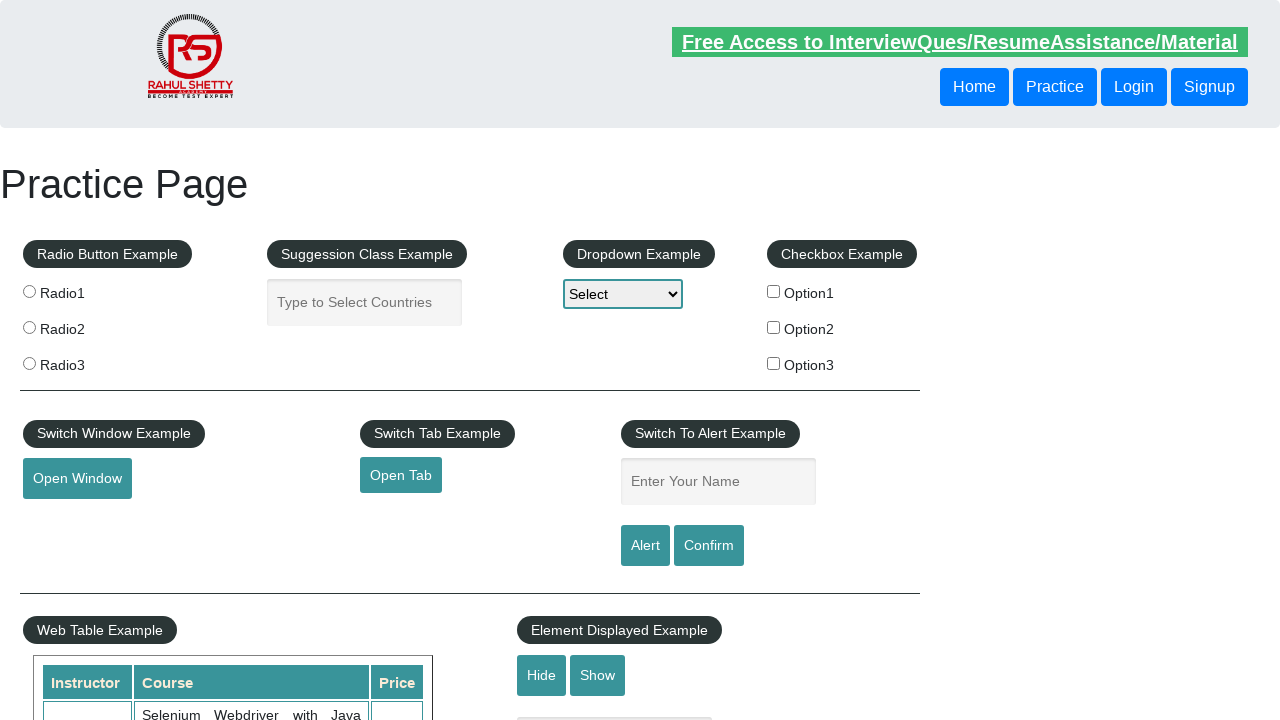